Tests calendar date picker UI by selecting a specific date (June 15, 2027) through the calendar navigation - clicking through year view, month view, and selecting the day

Starting URL: https://rahulshettyacademy.com/seleniumPractise/#/offers

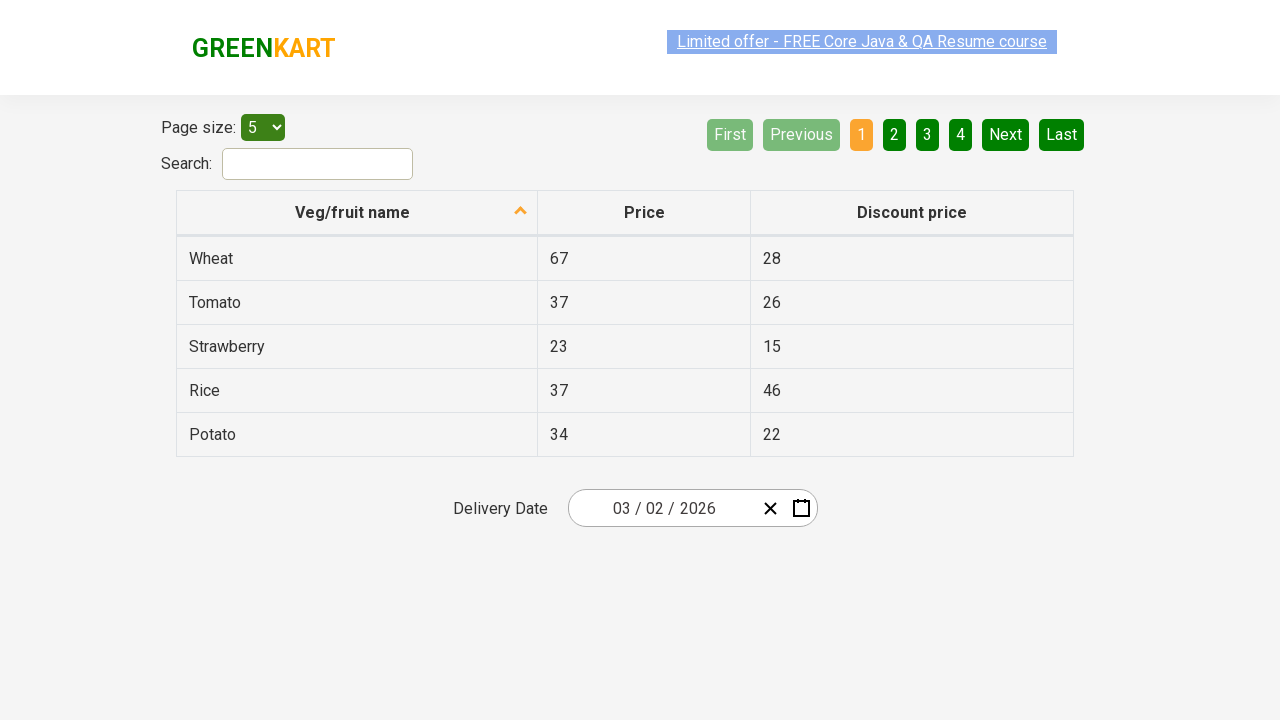

Clicked date picker input group to open calendar at (662, 508) on .react-date-picker__inputGroup
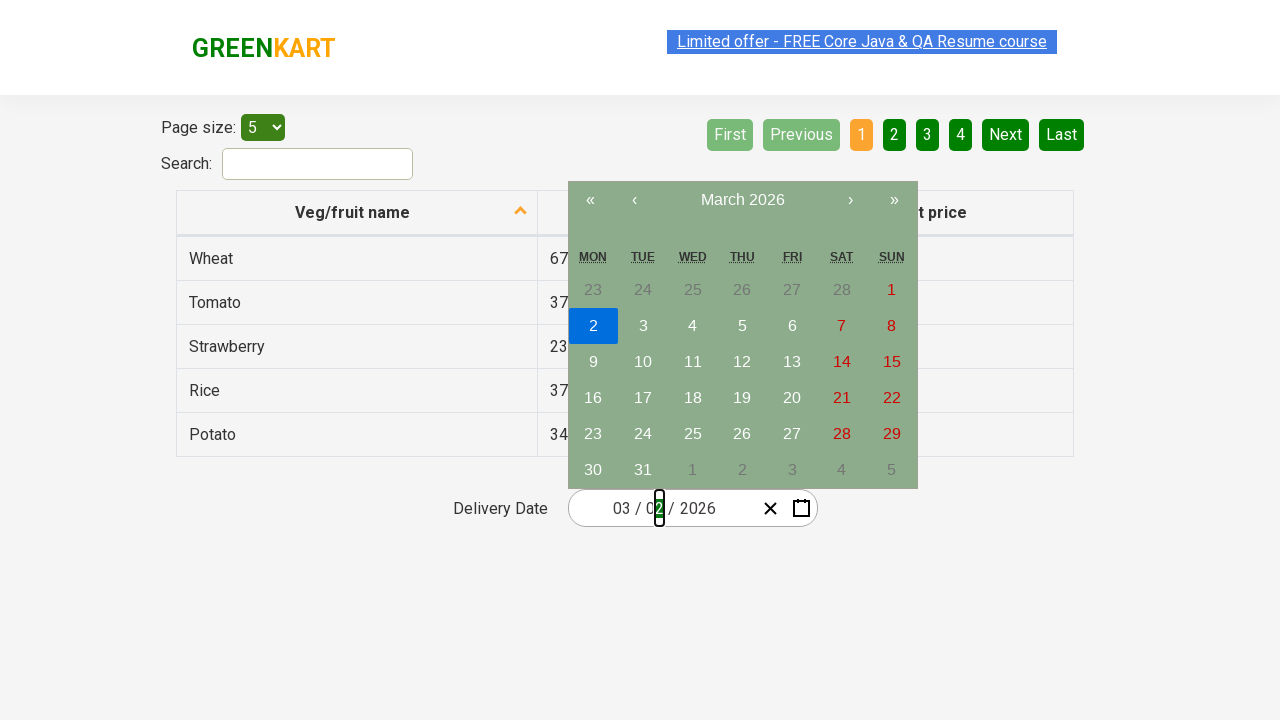

Clicked navigation label to go to month view at (742, 200) on .react-calendar__navigation__label
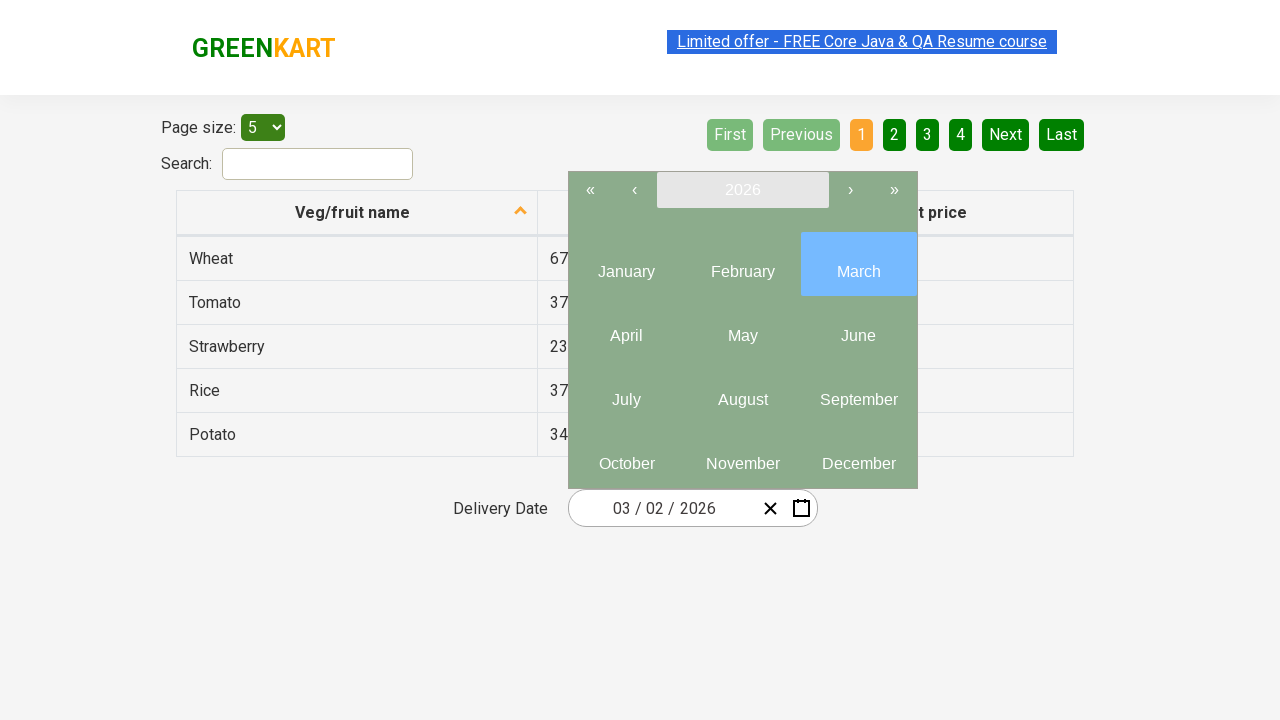

Clicked navigation label again to go to year view at (742, 190) on .react-calendar__navigation__label
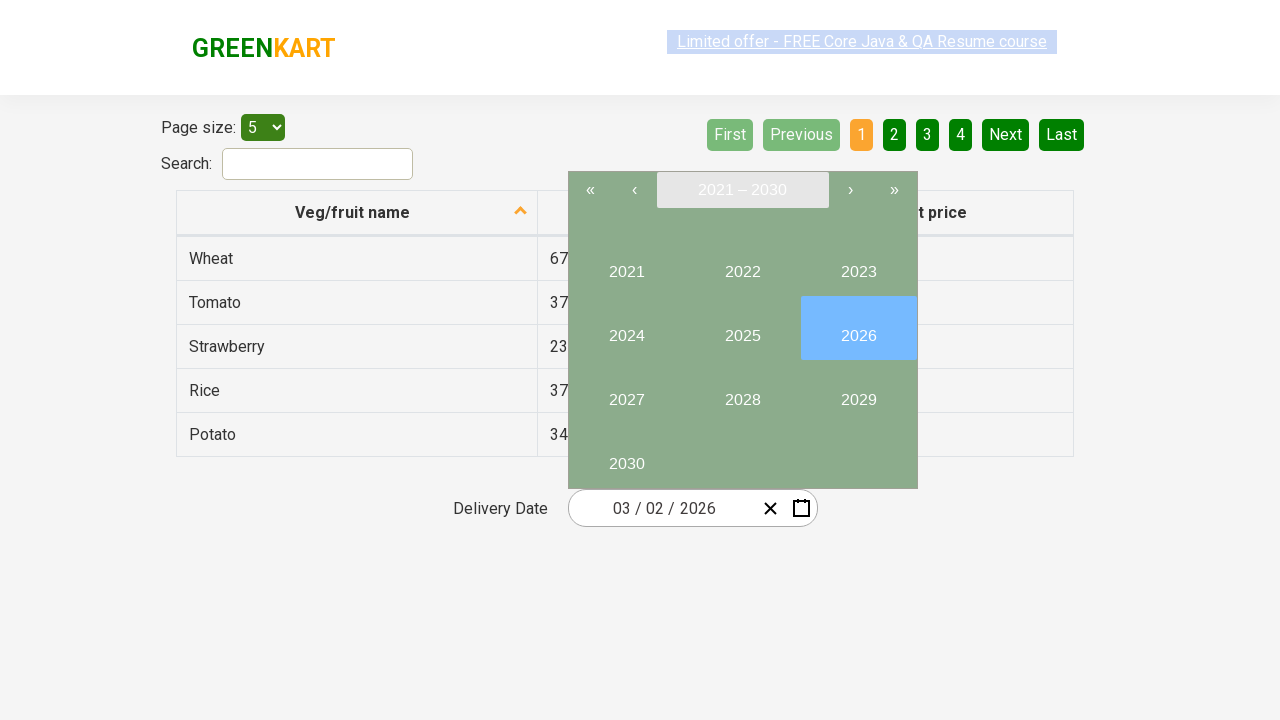

Selected year 2027 at (626, 392) on //button[text()='2027']
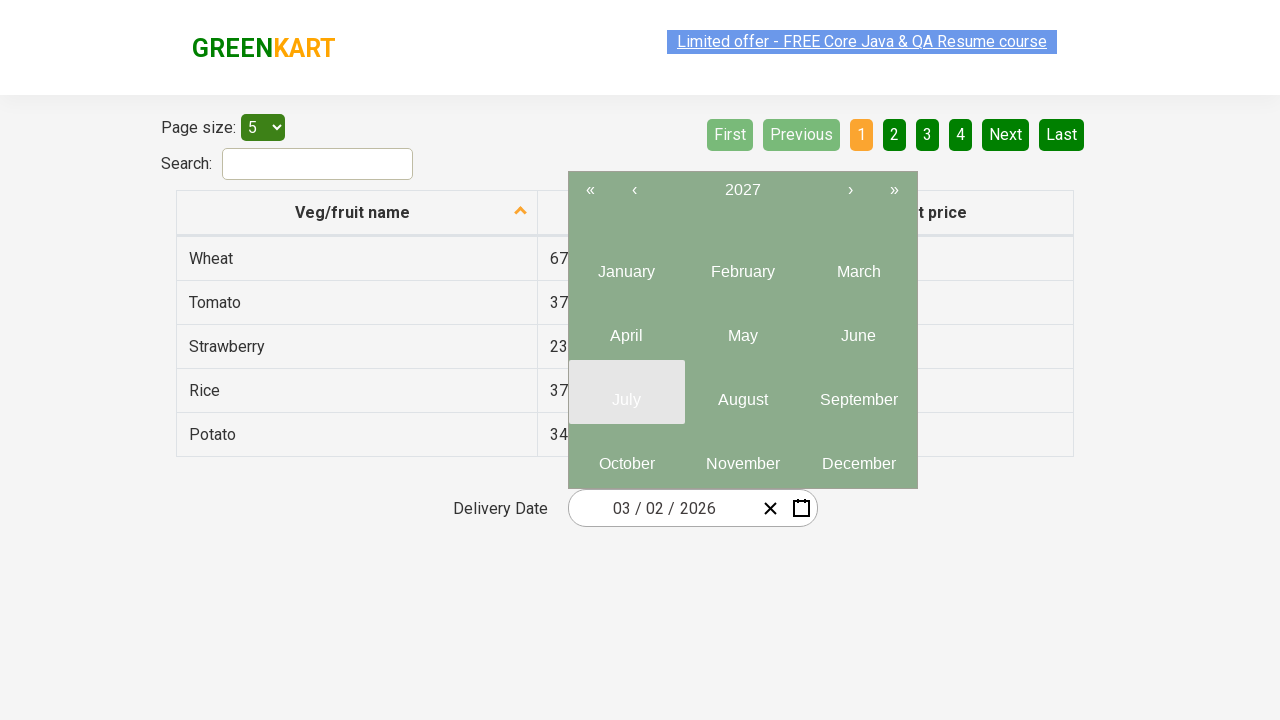

Selected month June (month 6) at (858, 328) on .react-calendar__year-view__months__month >> nth=5
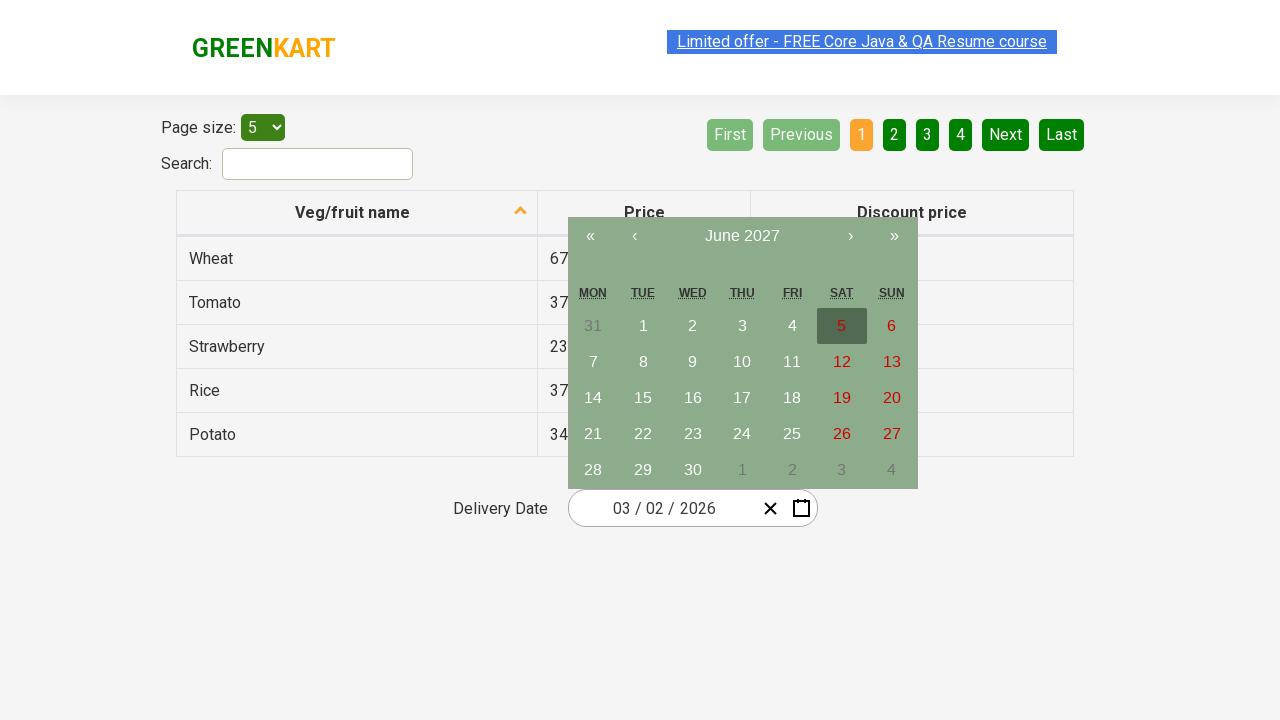

Selected date 15 at (643, 398) on //abbr[text()='15']
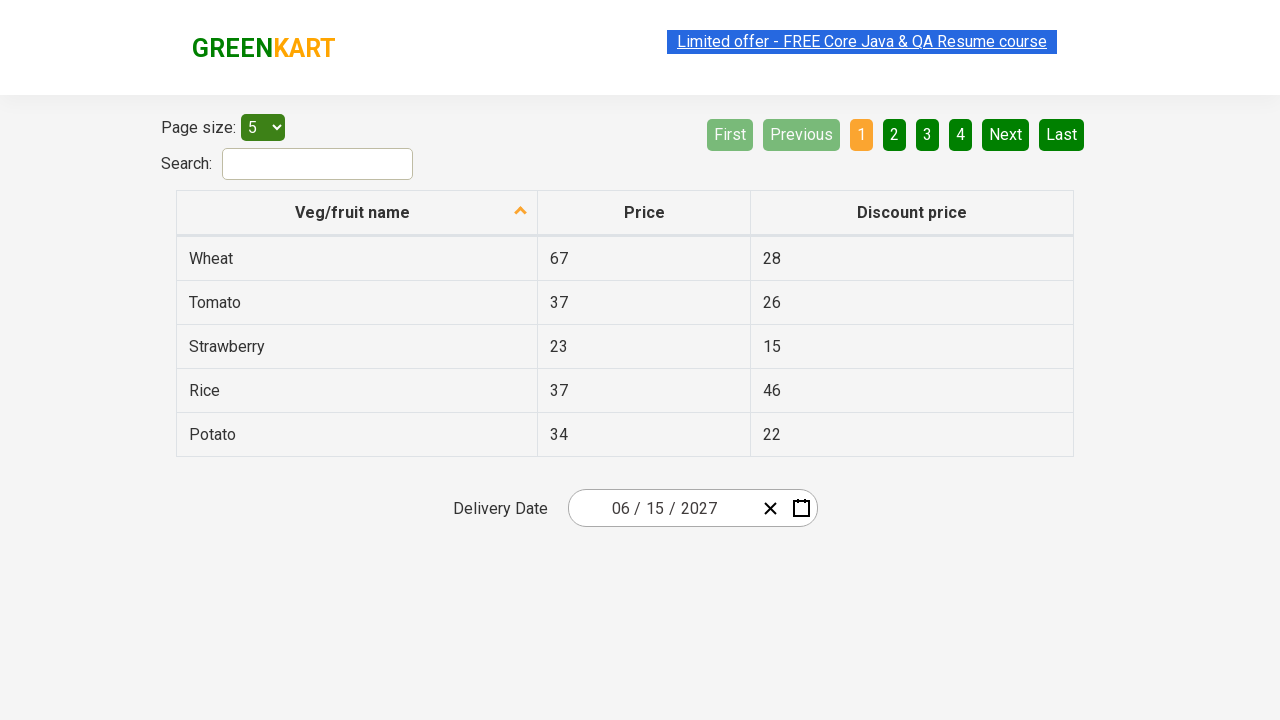

Verified date input fields are populated with June 15, 2027
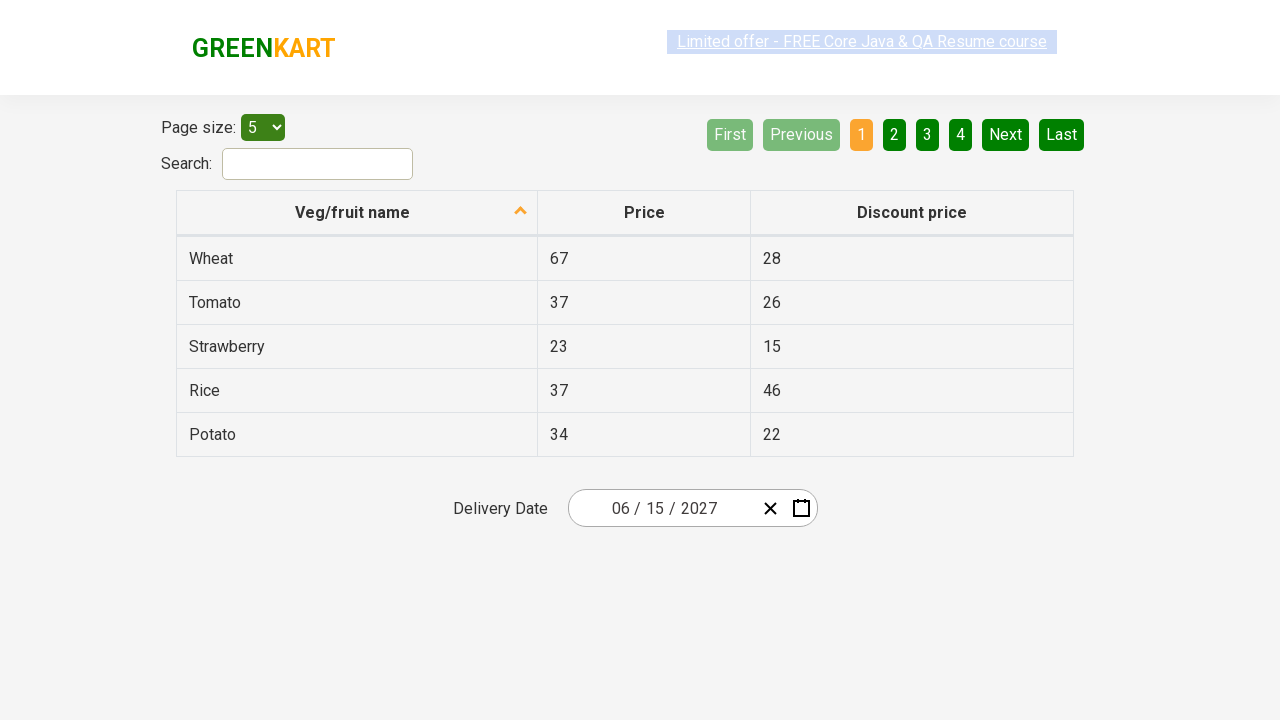

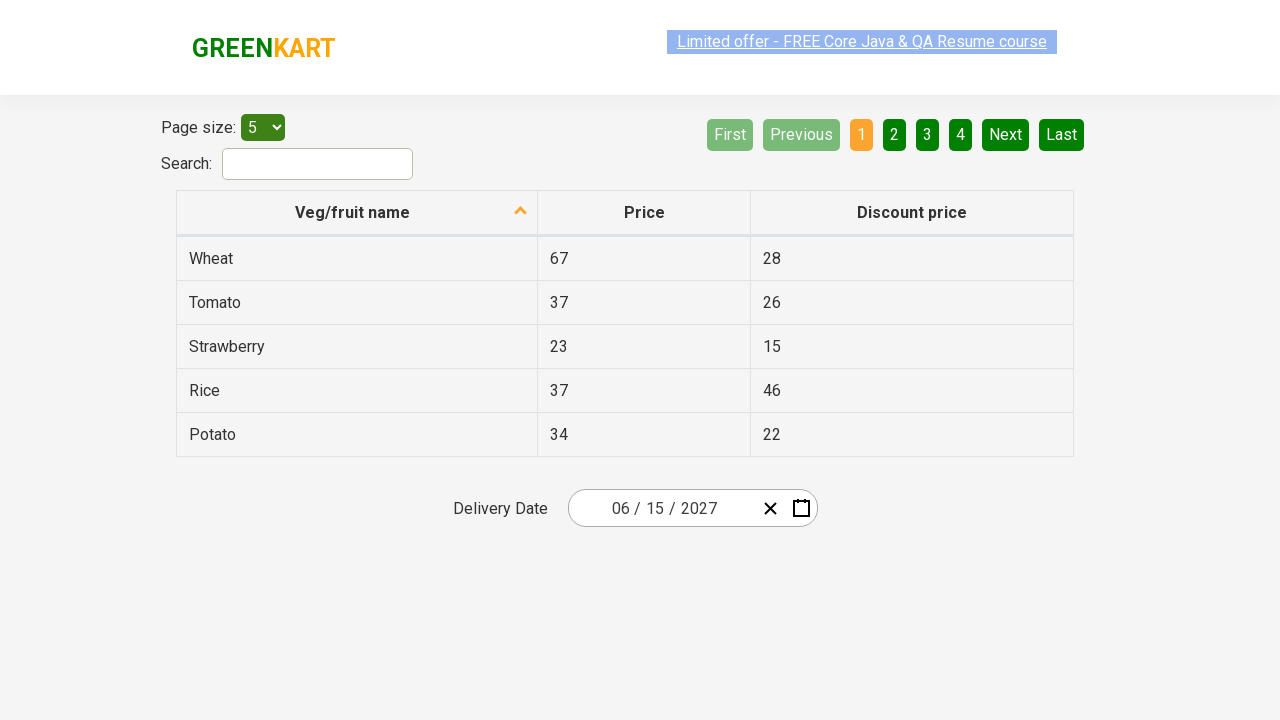